Tests selecting multiple hobby checkboxes (Sports, Reading, Music) on the registration form

Starting URL: https://demoqa.com/automation-practice-form

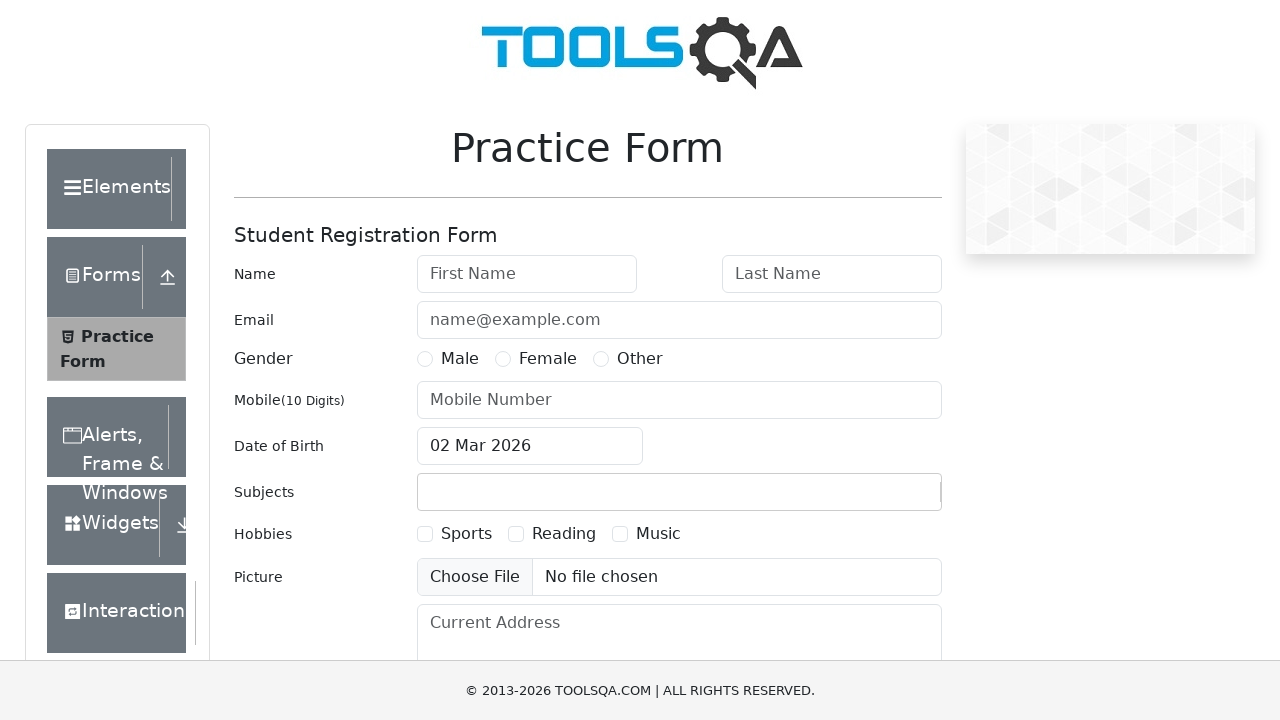

Clicked Sports checkbox at (466, 534) on label:text('Sports')
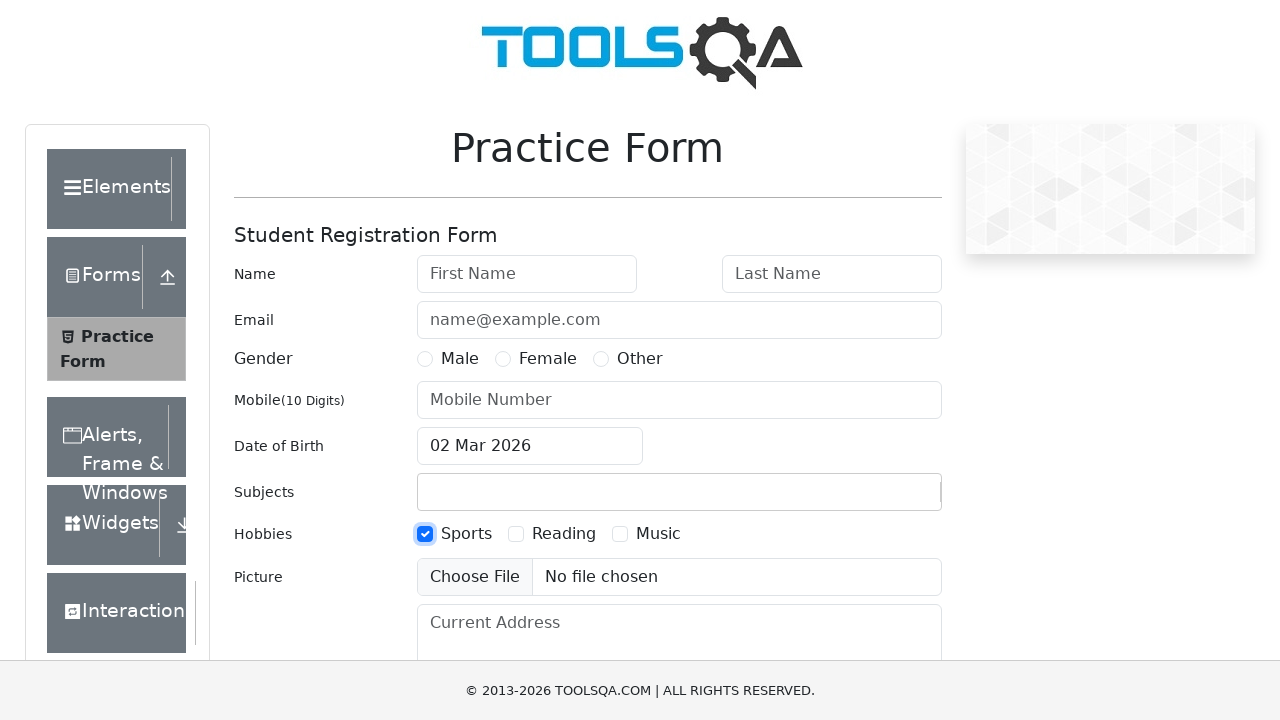

Clicked Reading checkbox at (564, 534) on label:text('Reading')
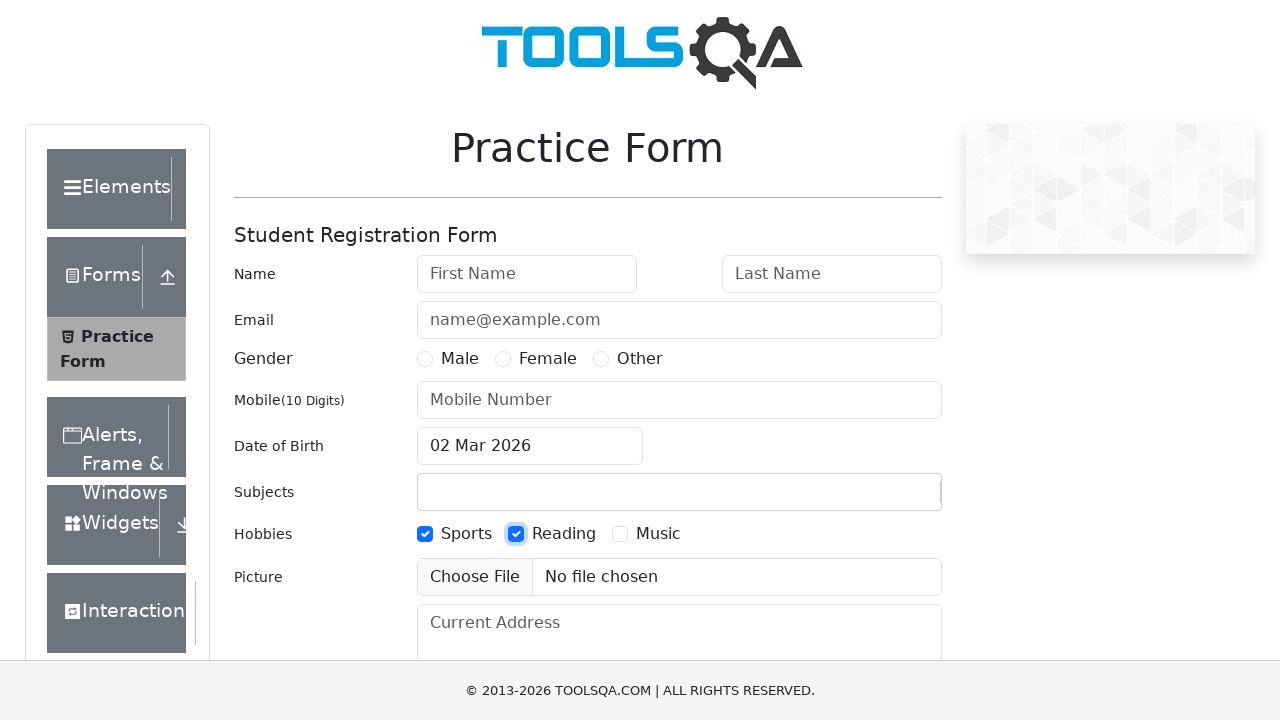

Clicked Music checkbox at (658, 534) on label[for='hobbies-checkbox-3']
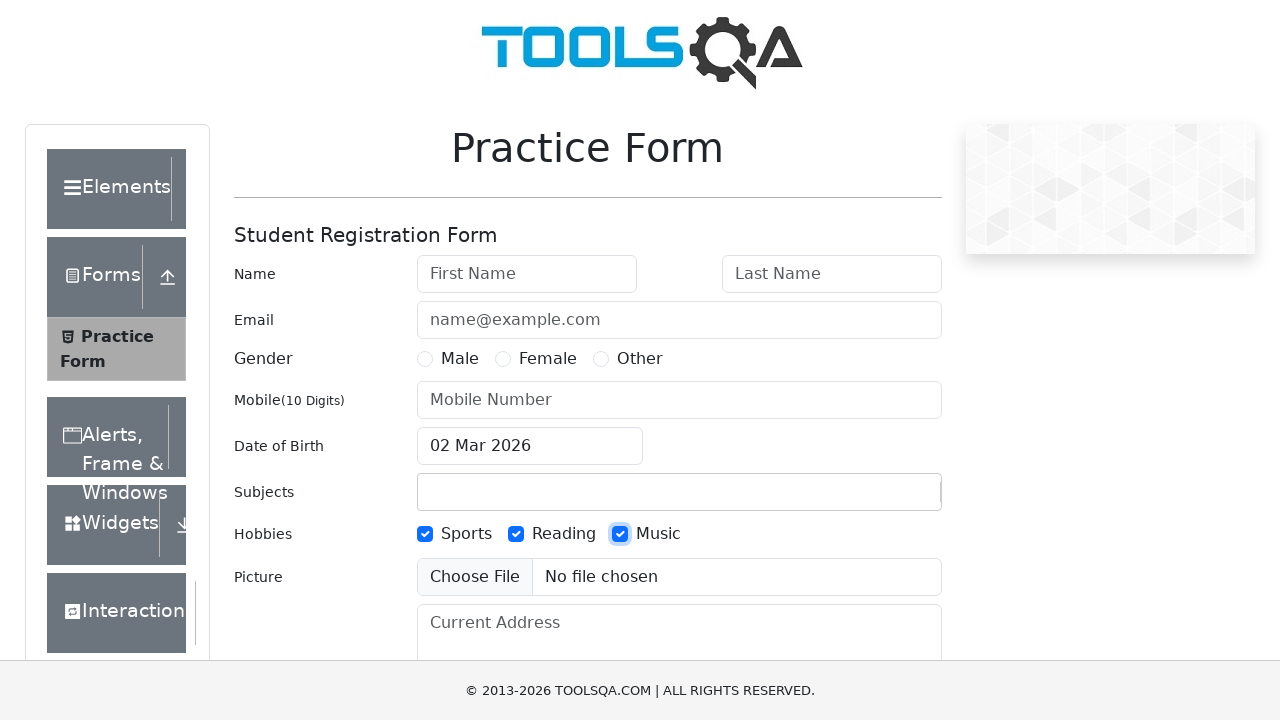

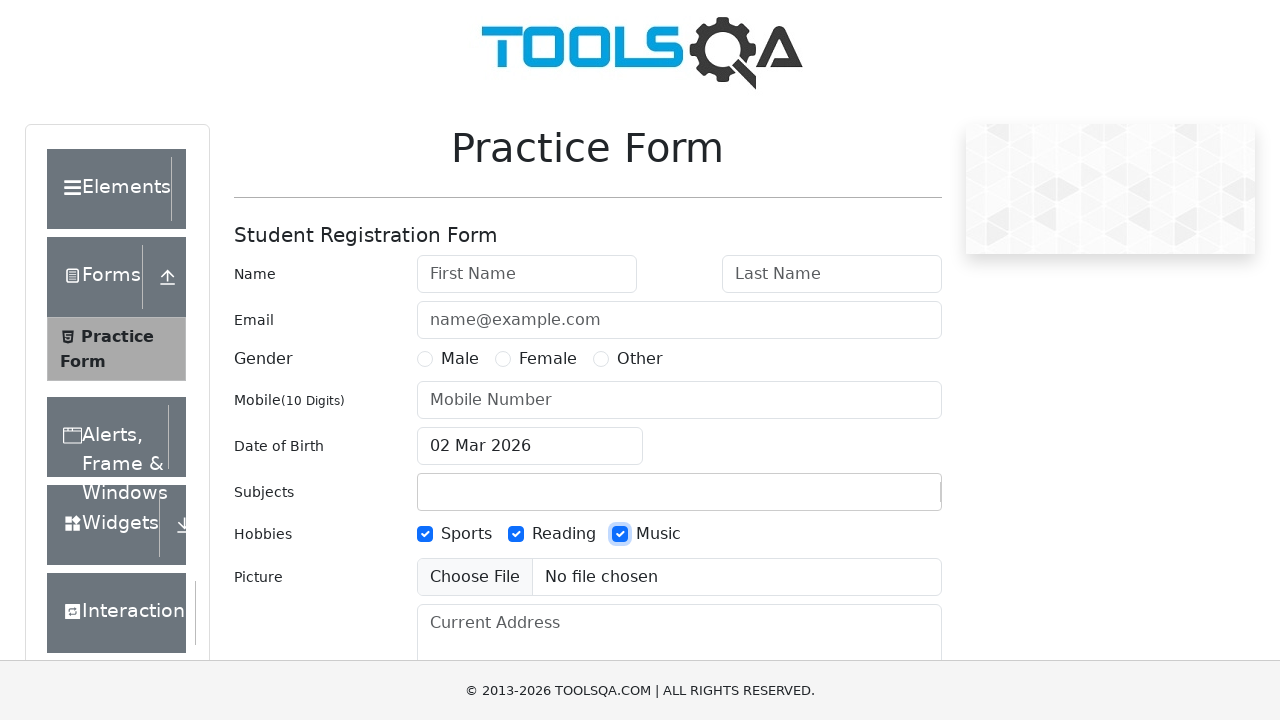